Tests time format switching by changing to 24-hour format

Starting URL: https://savvytime.com/

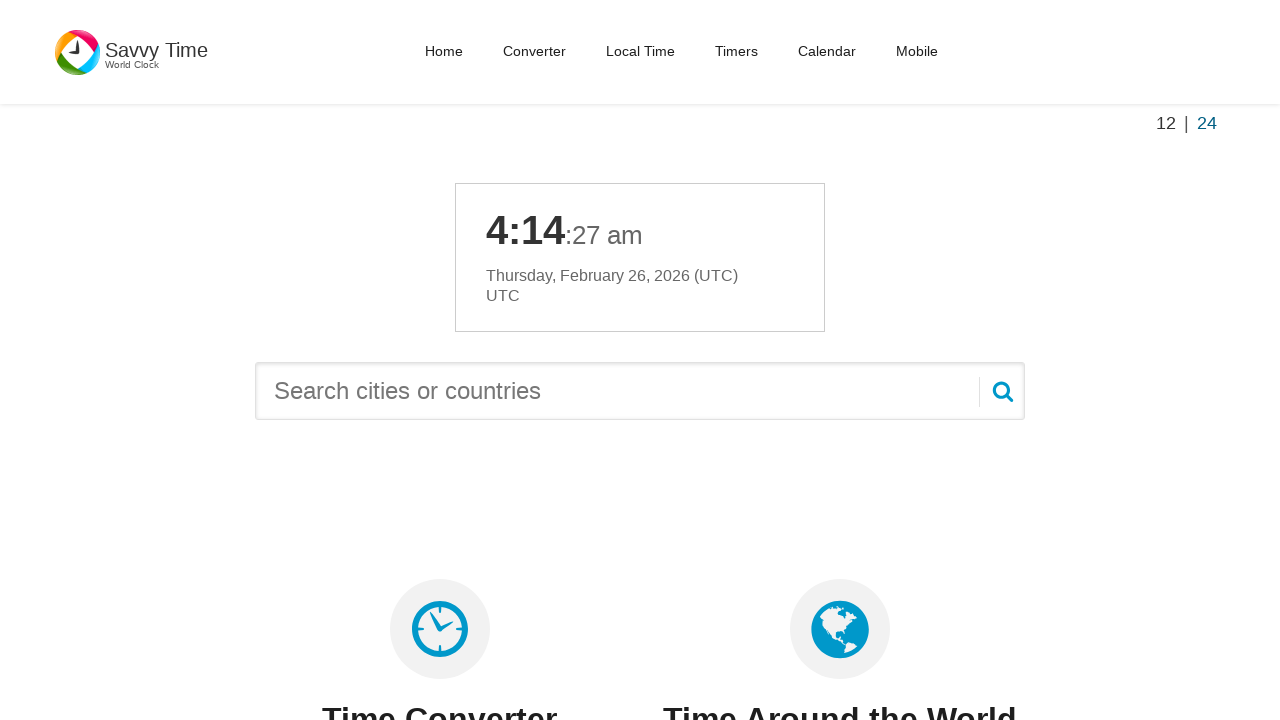

Clicked home link in main navigation menu at (444, 51) on xpath=//nav[@id='main-menu']//a[@href='/']
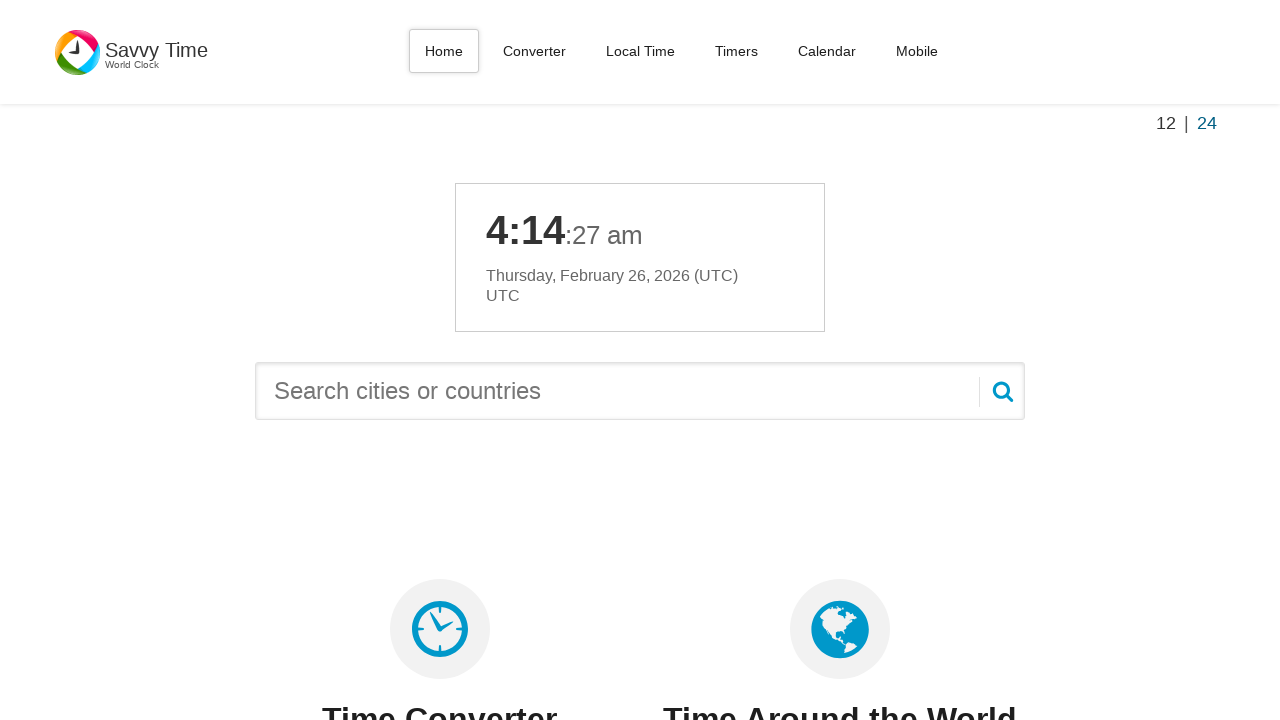

Clicked 24-hour format button to switch time format at (1207, 123) on xpath=//div[@class='hour-switch']//button[@data-format='format24']
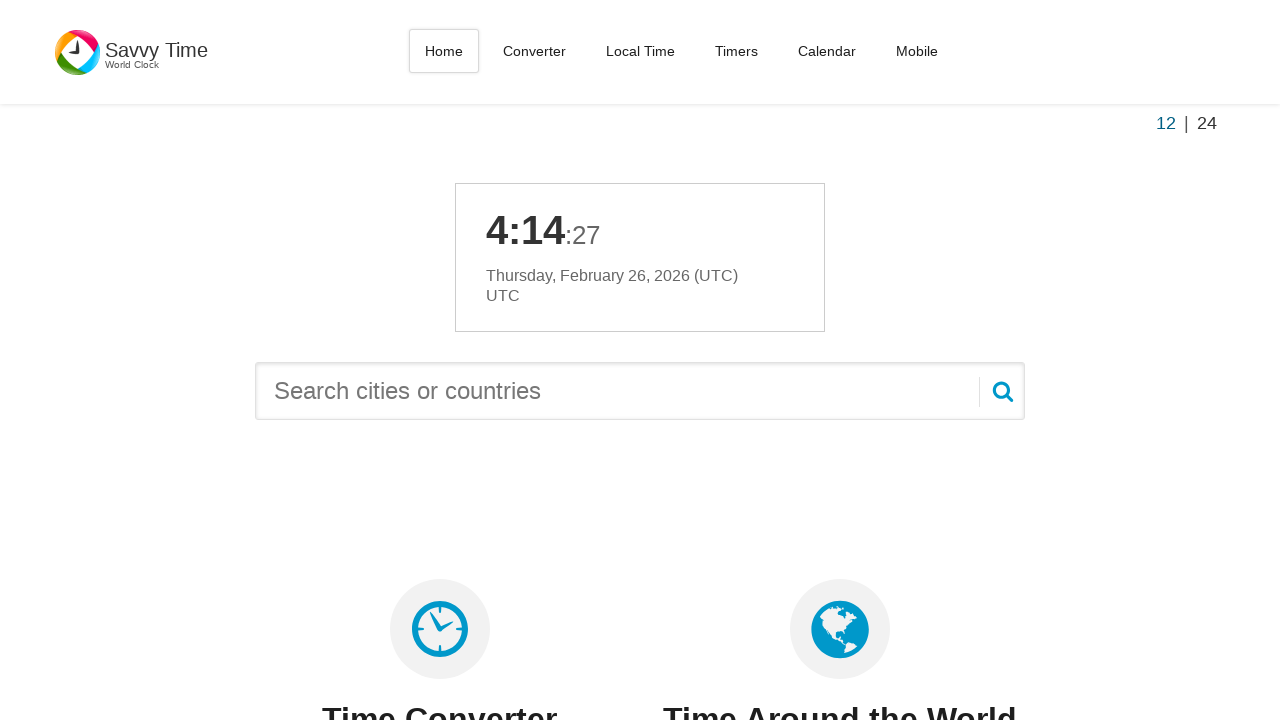

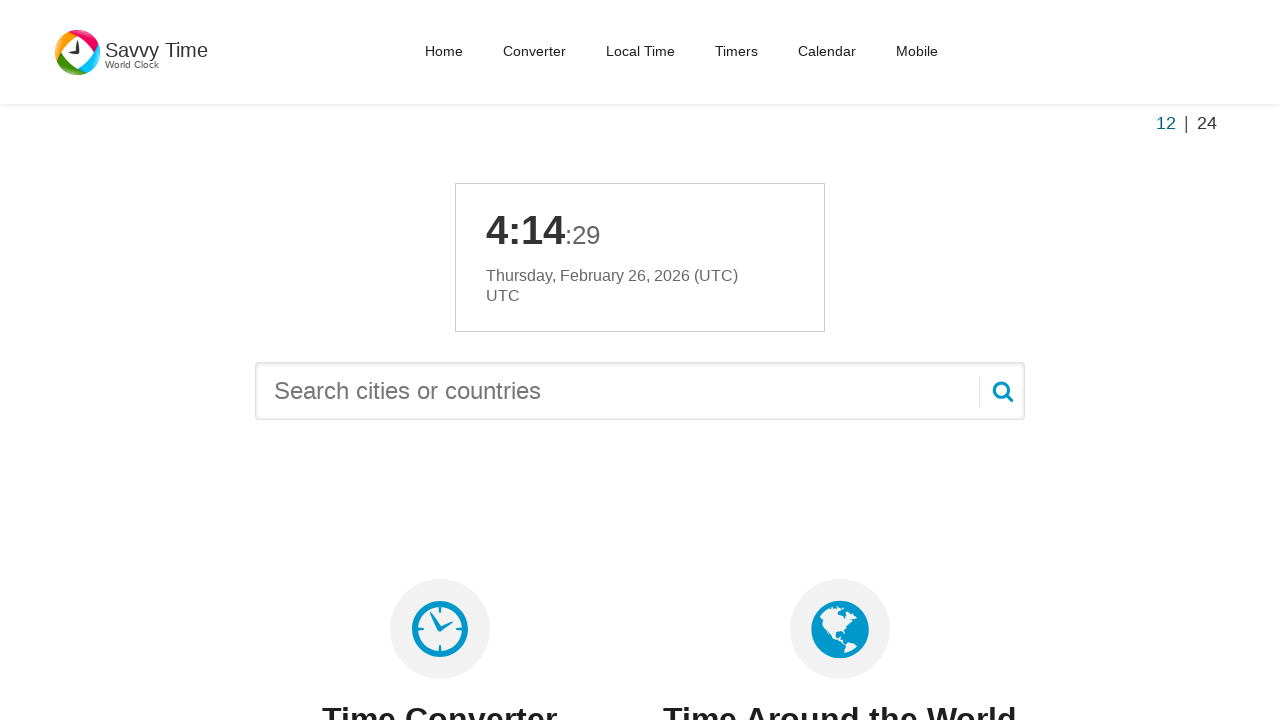